Tests right-click context menu by right-clicking an element, selecting 'Edit' from the menu, and accepting the alert

Starting URL: https://swisnl.github.io/jQuery-contextMenu/demo.html

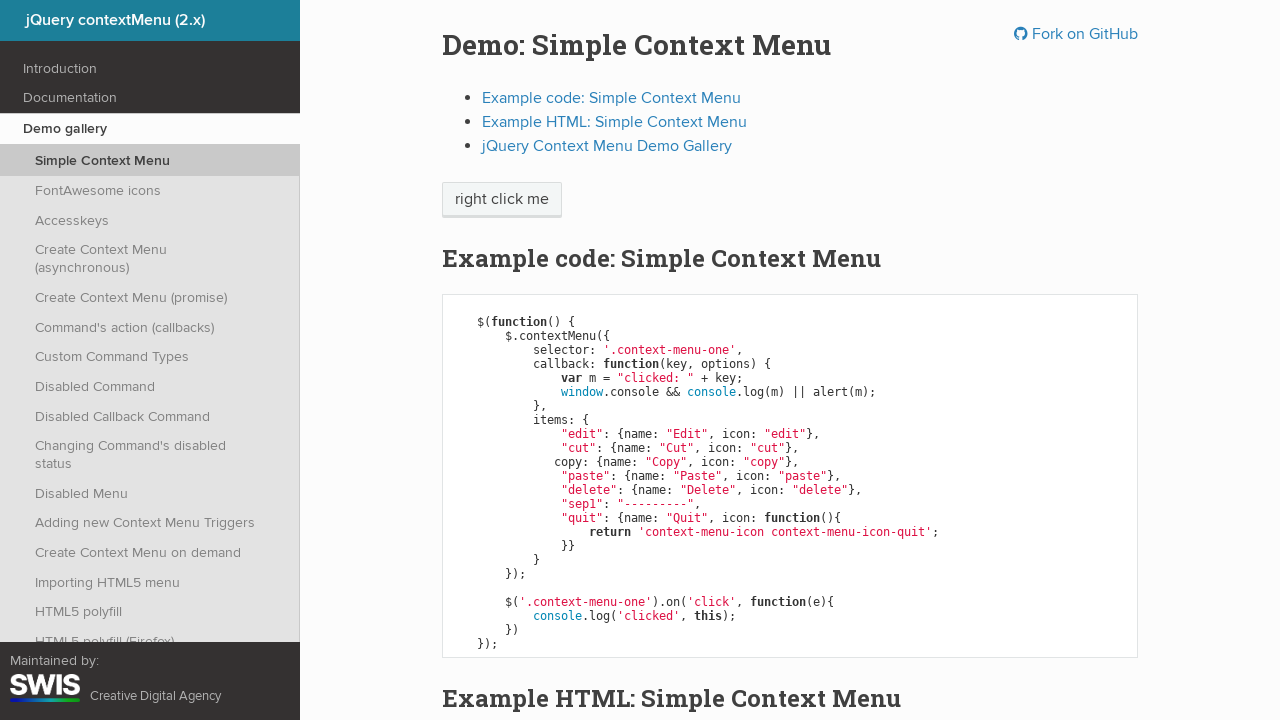

Right-clicked on 'right click me' element to open context menu at (502, 200) on xpath=//span[text()='right click me']
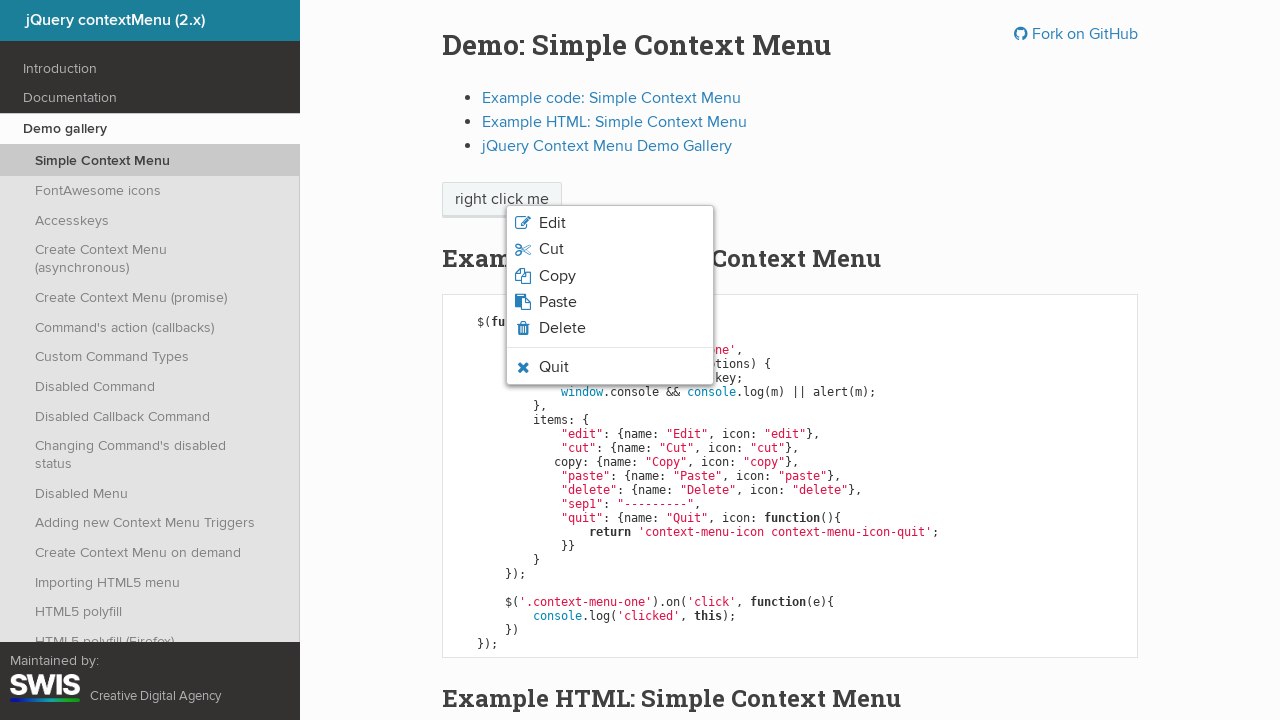

Clicked 'Edit' option from context menu at (552, 223) on ul[class] > li > span >> nth=0
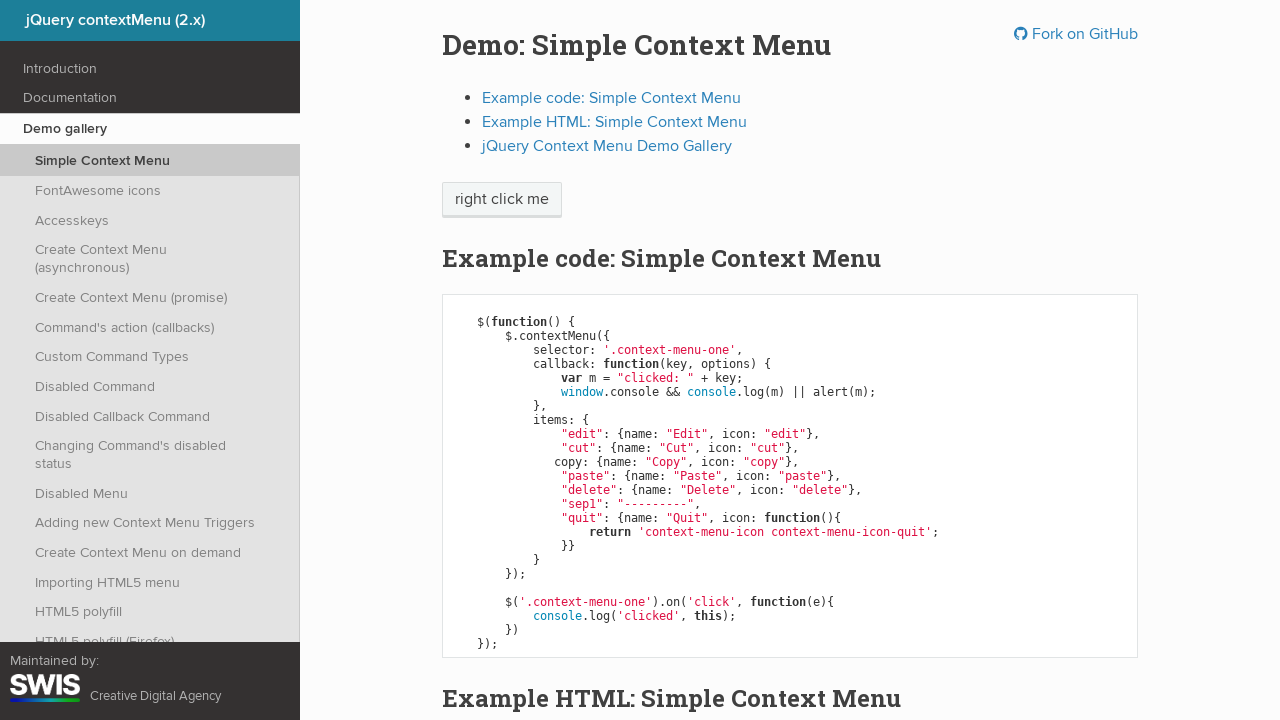

Set up dialog handler to accept alerts
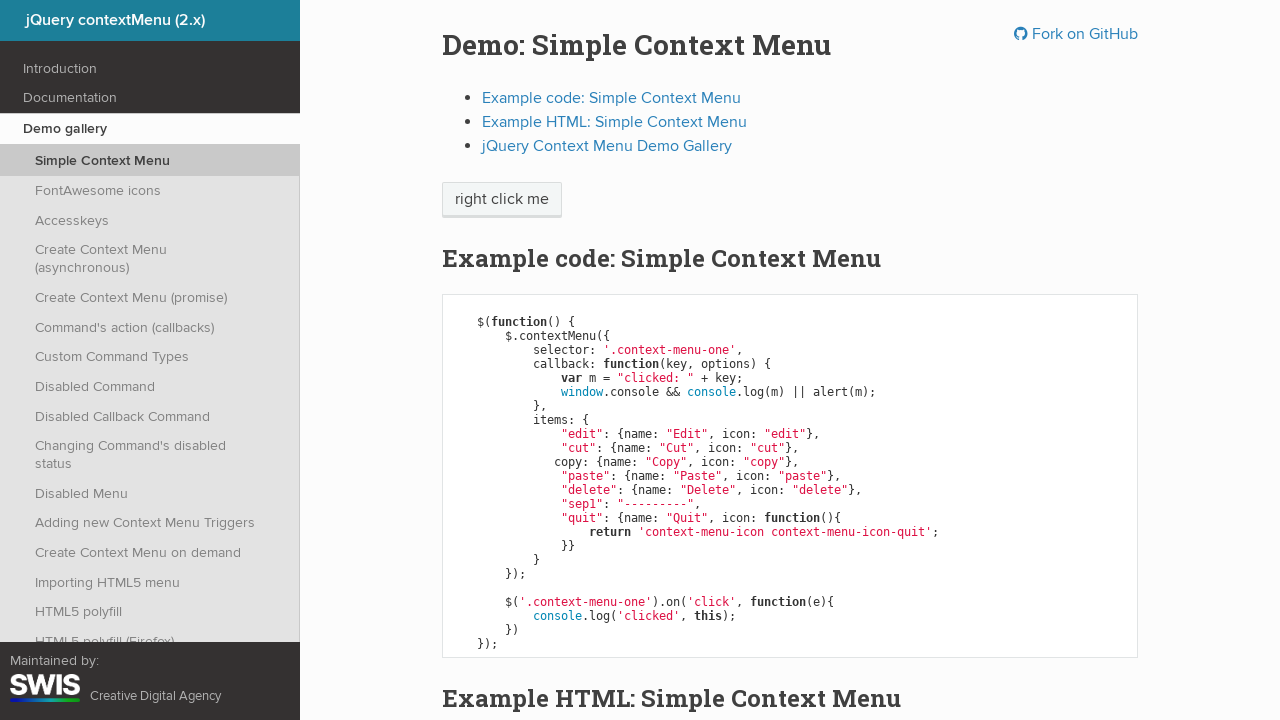

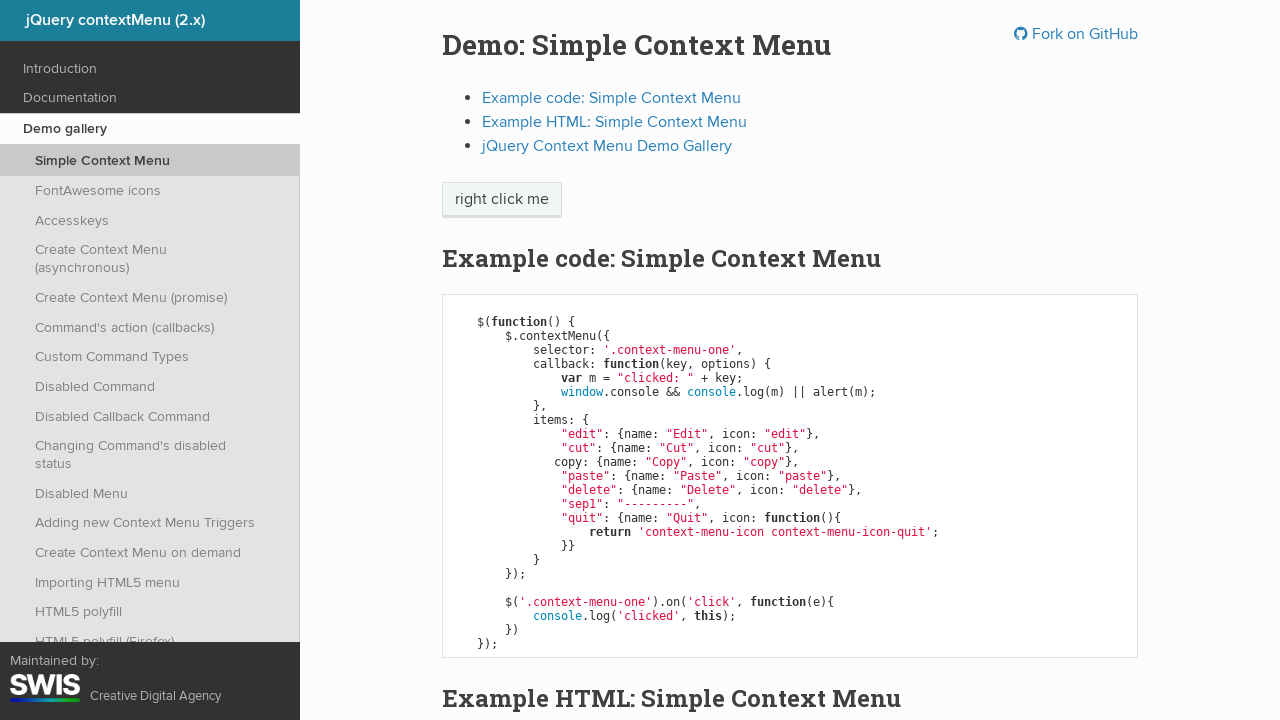